Tests various input field interactions including entering text, appending text with keyboard navigation, retrieving values, clearing fields, and checking field states

Starting URL: https://letcode.in/edit

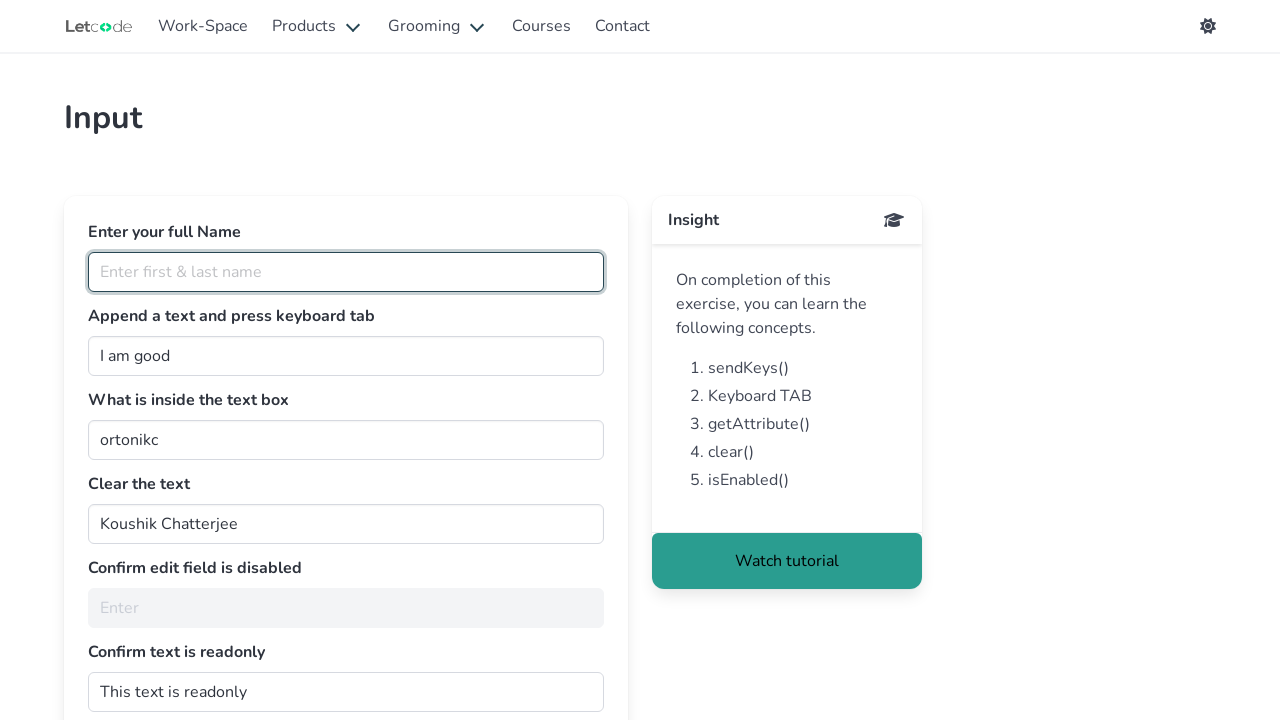

Filled full name field with 'Jiiva' on #fullName
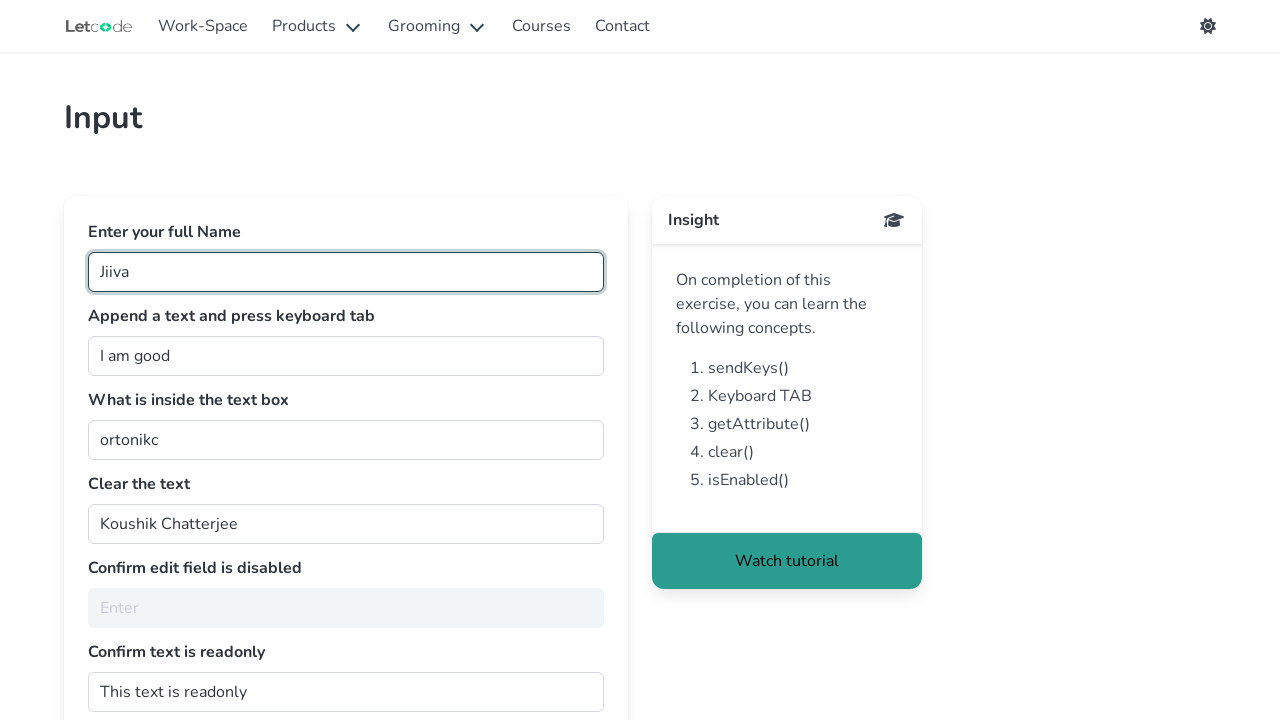

Appended ' person' to join field on #join
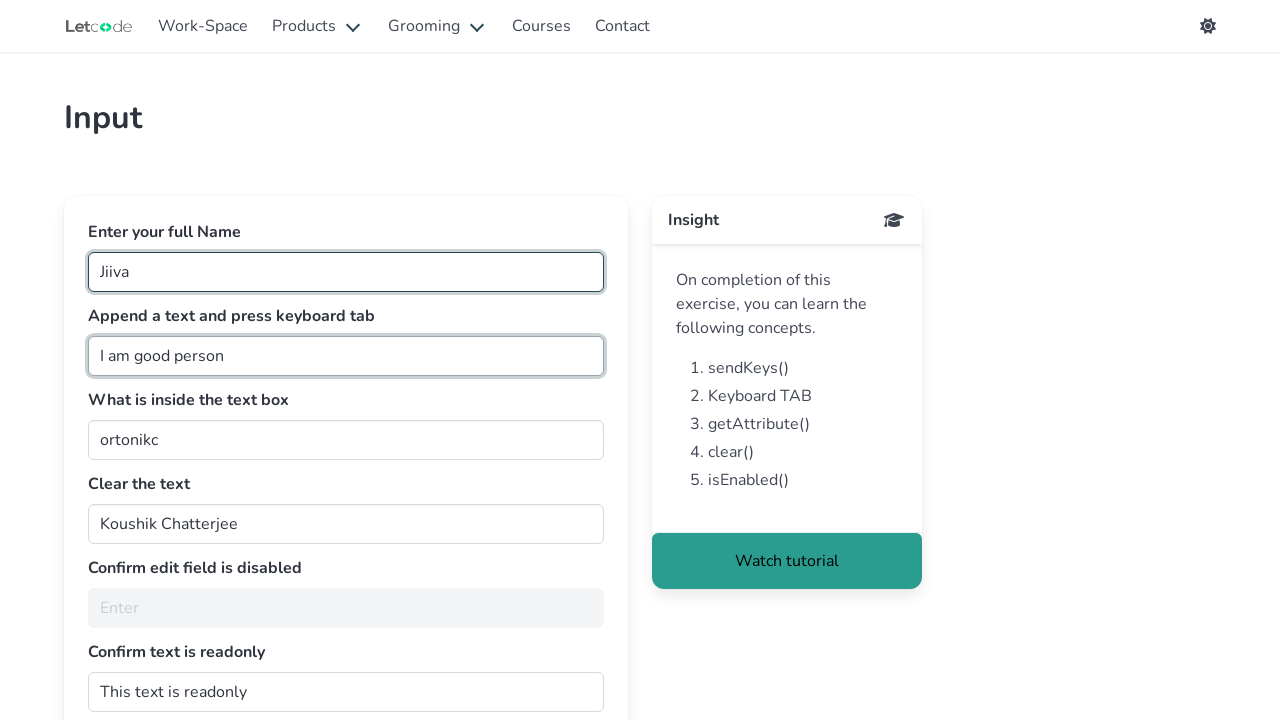

Pressed Tab key to navigate to next field
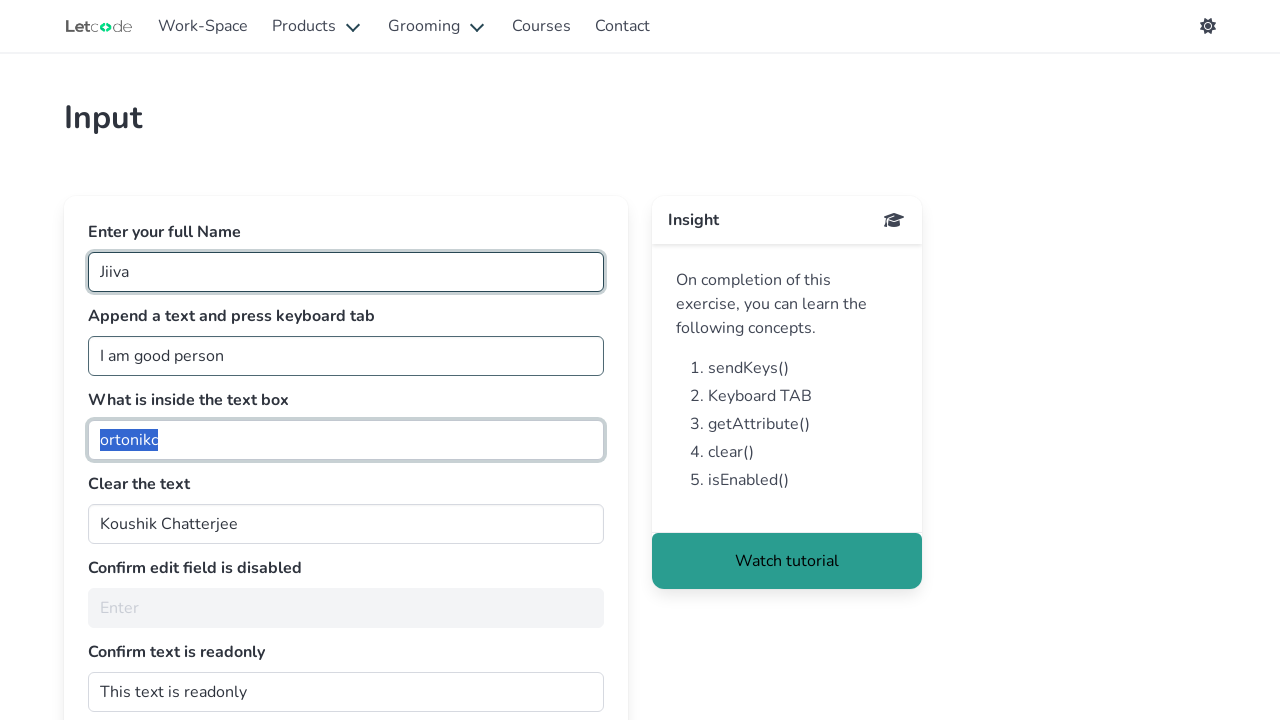

Retrieved value from getMe field: 'ortonikc'
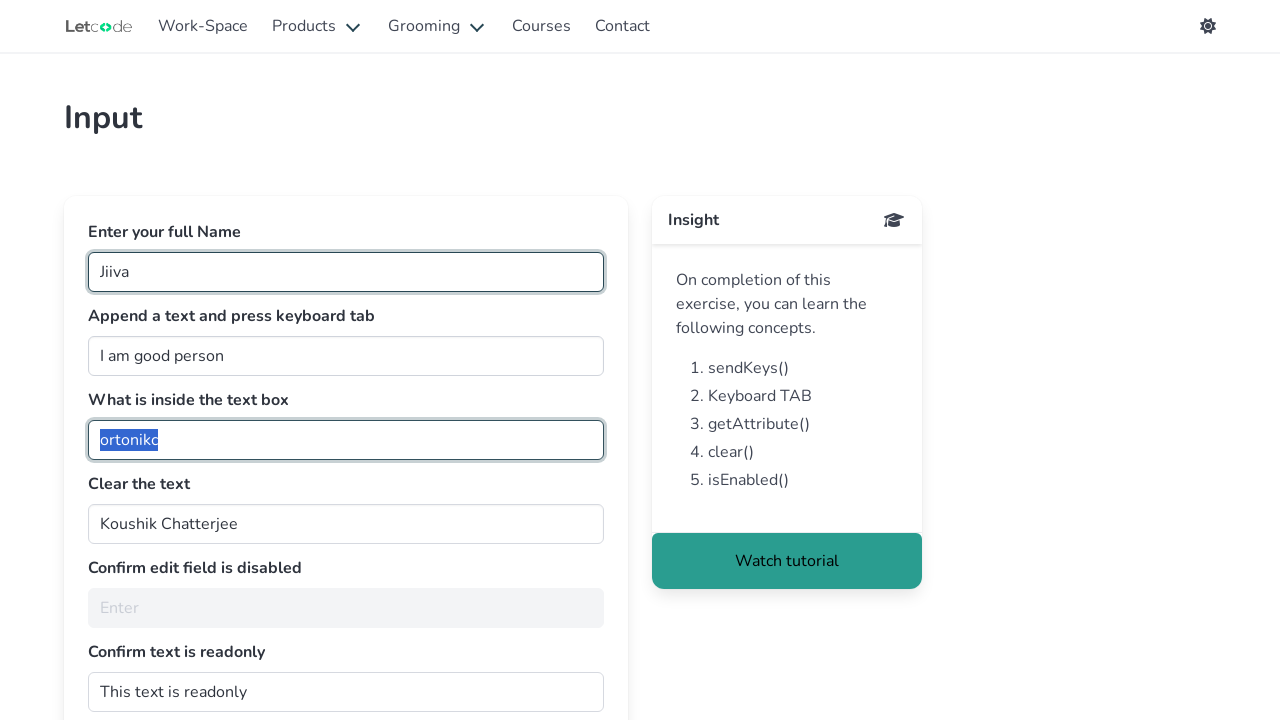

Cleared the clearMe text field on #clearMe
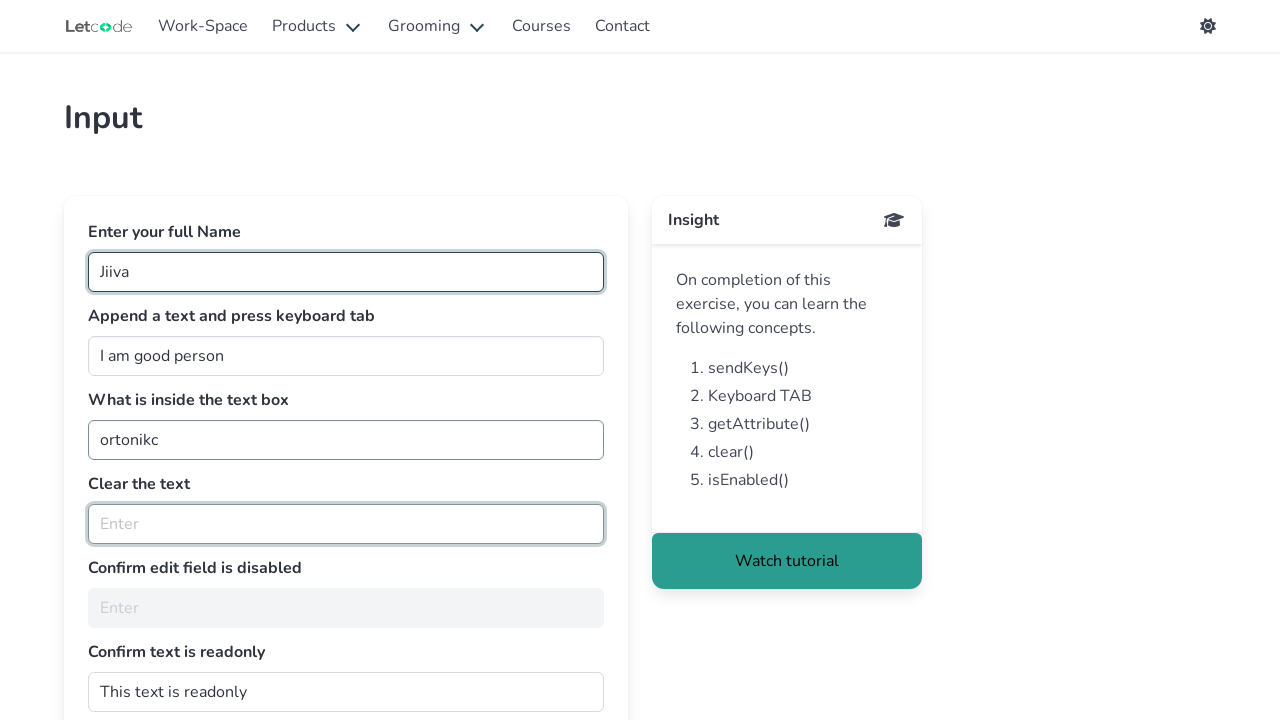

Checked if noEdit field is enabled: False
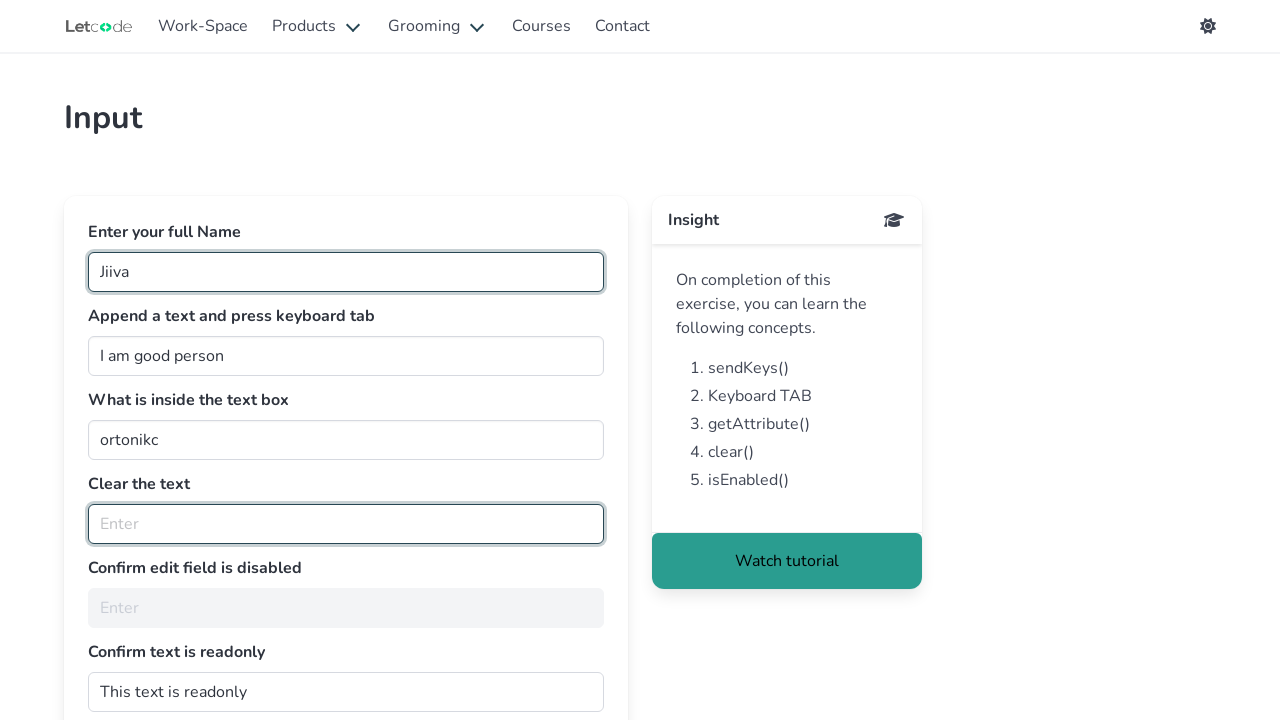

Retrieved readonly attribute from dontwrite field: 
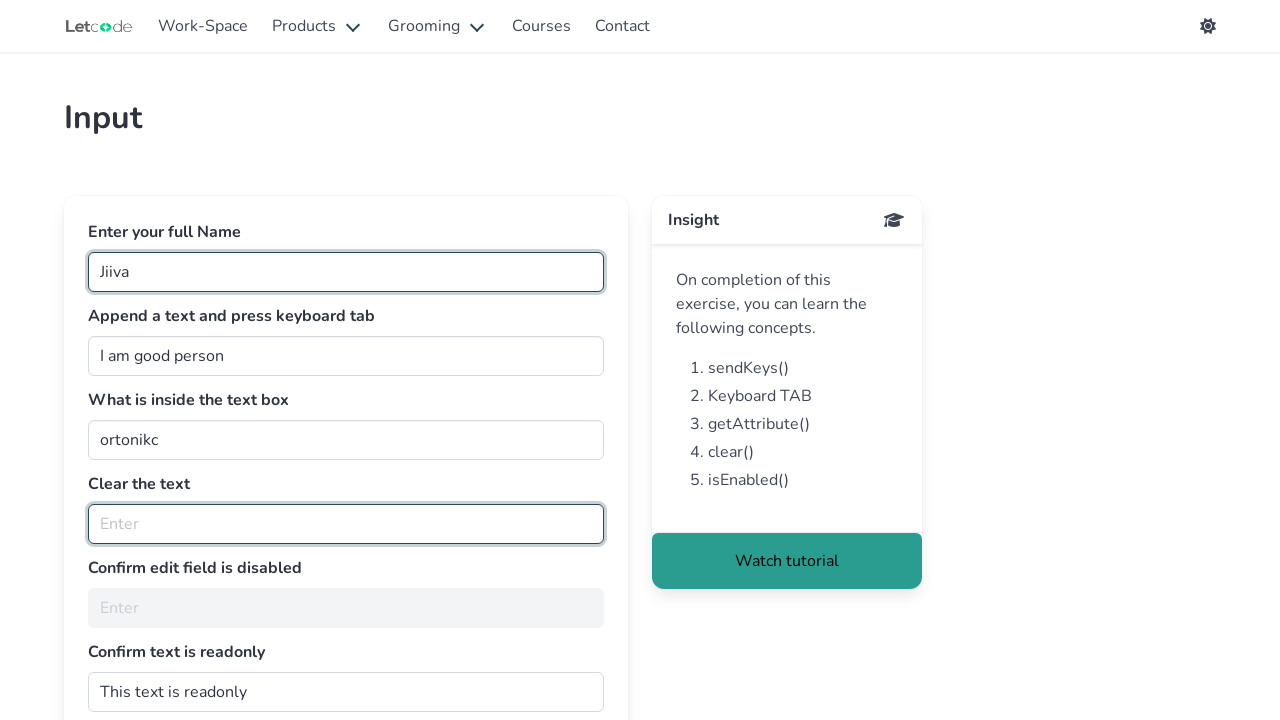

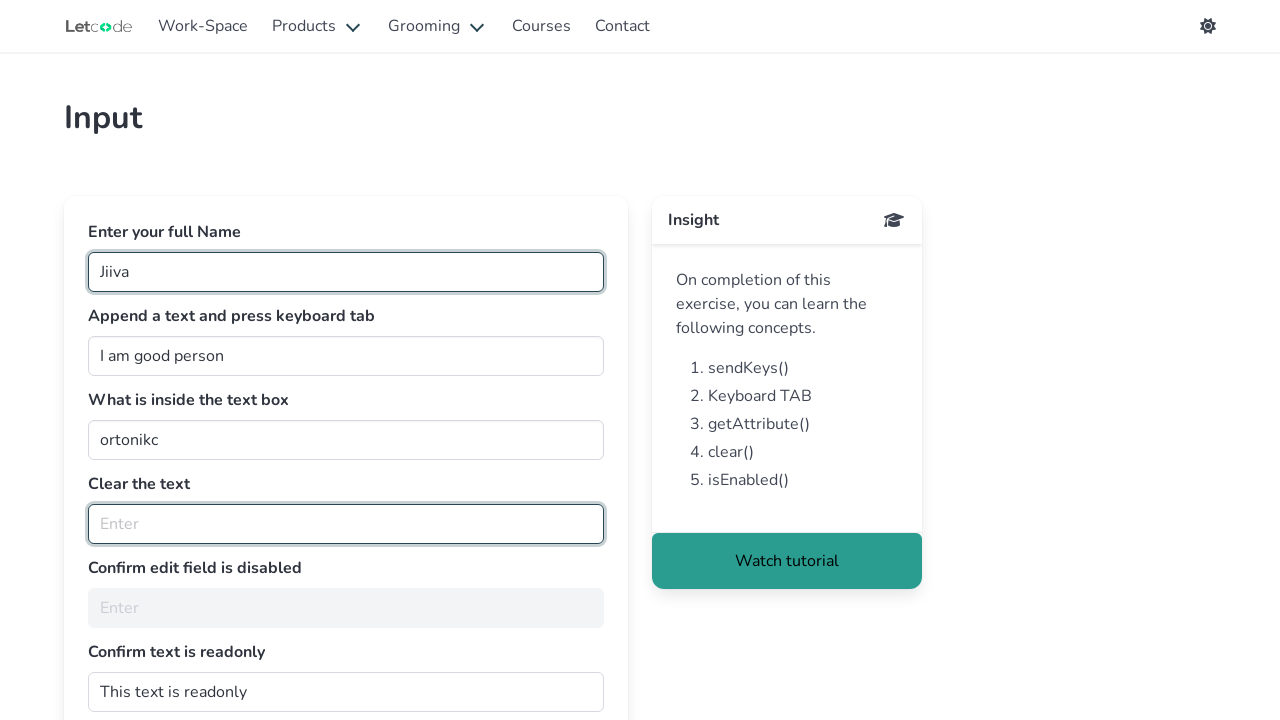